Tests handling of a simple JavaScript alert by clicking the alert button and accepting the alert

Starting URL: https://demoqa.com/alerts

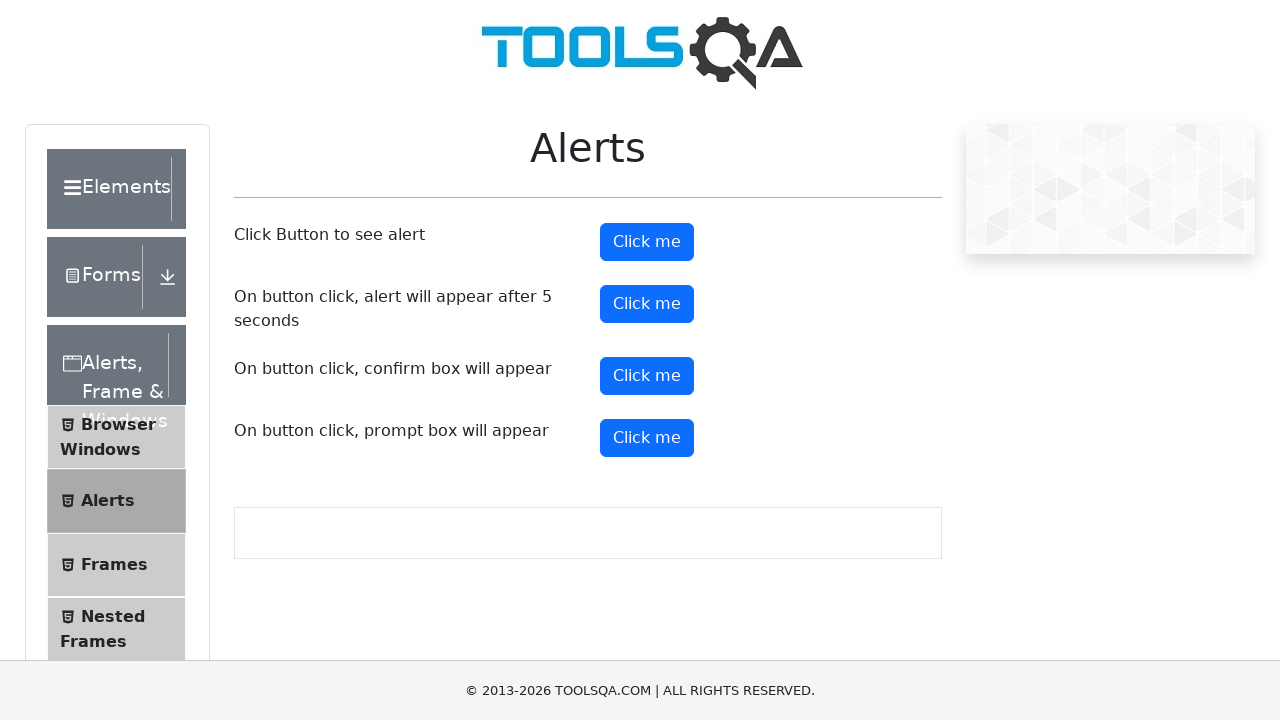

Clicked the alert button to trigger JavaScript alert at (647, 242) on xpath=//button[@id='alertButton']
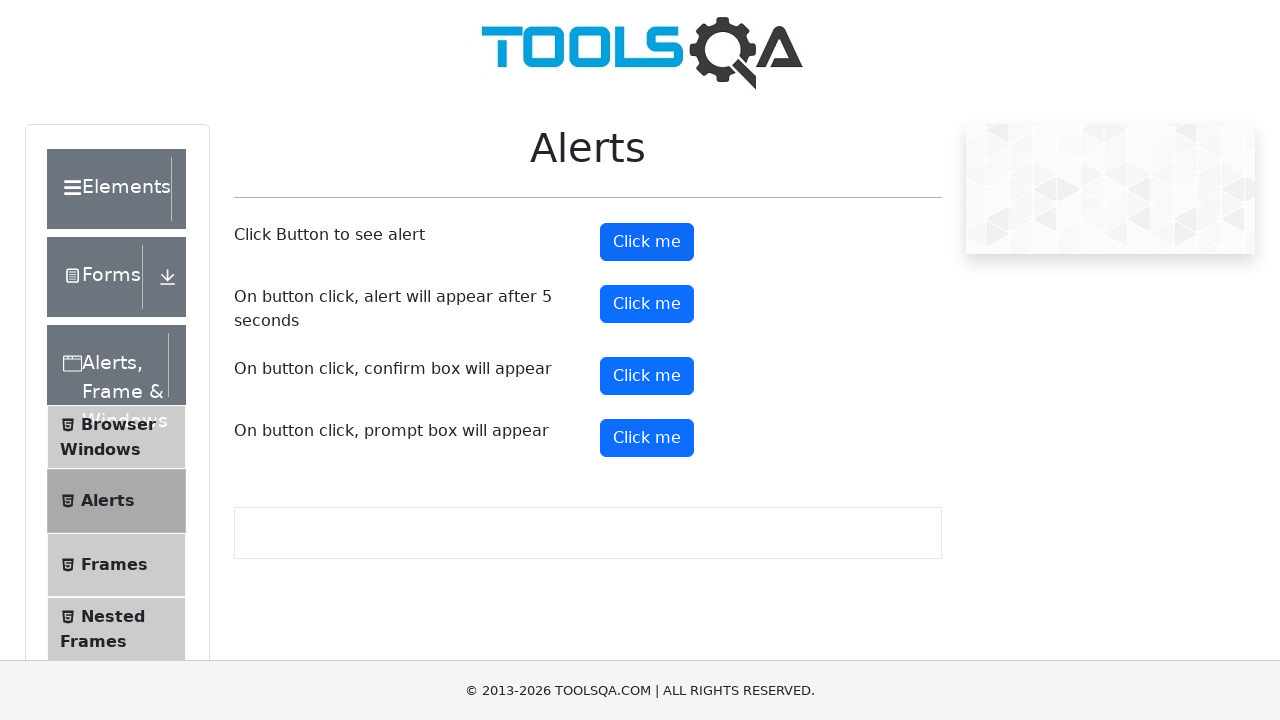

Set up dialog handler to accept the alert
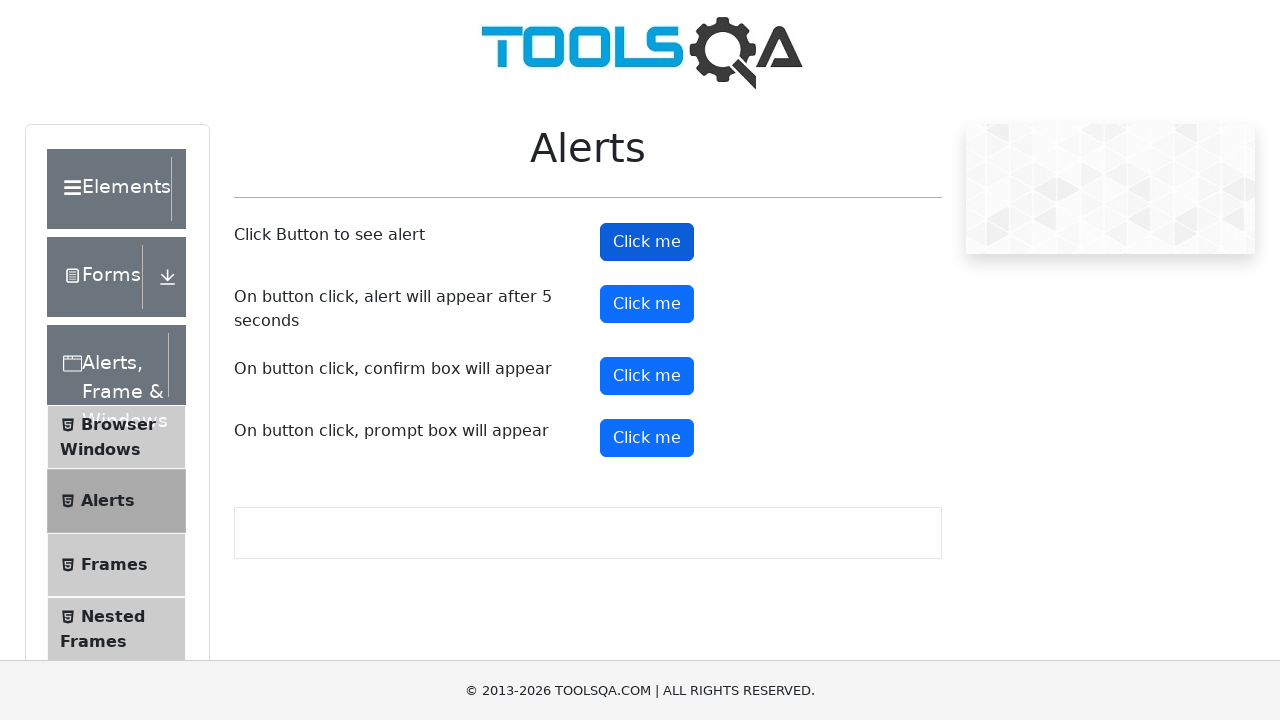

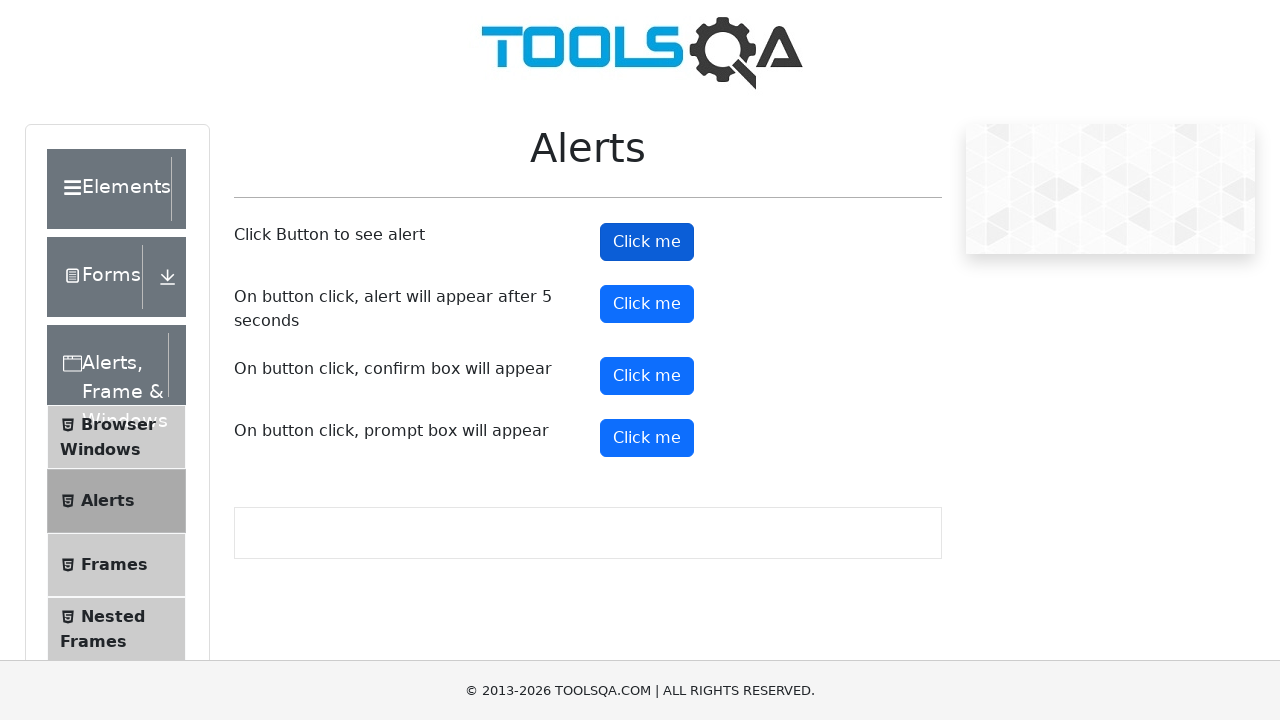